Tests the search functionality on Bluestone jewelry website by searching for "rings" and then applying a gender filter to view filtered results

Starting URL: https://www.bluestone.com/

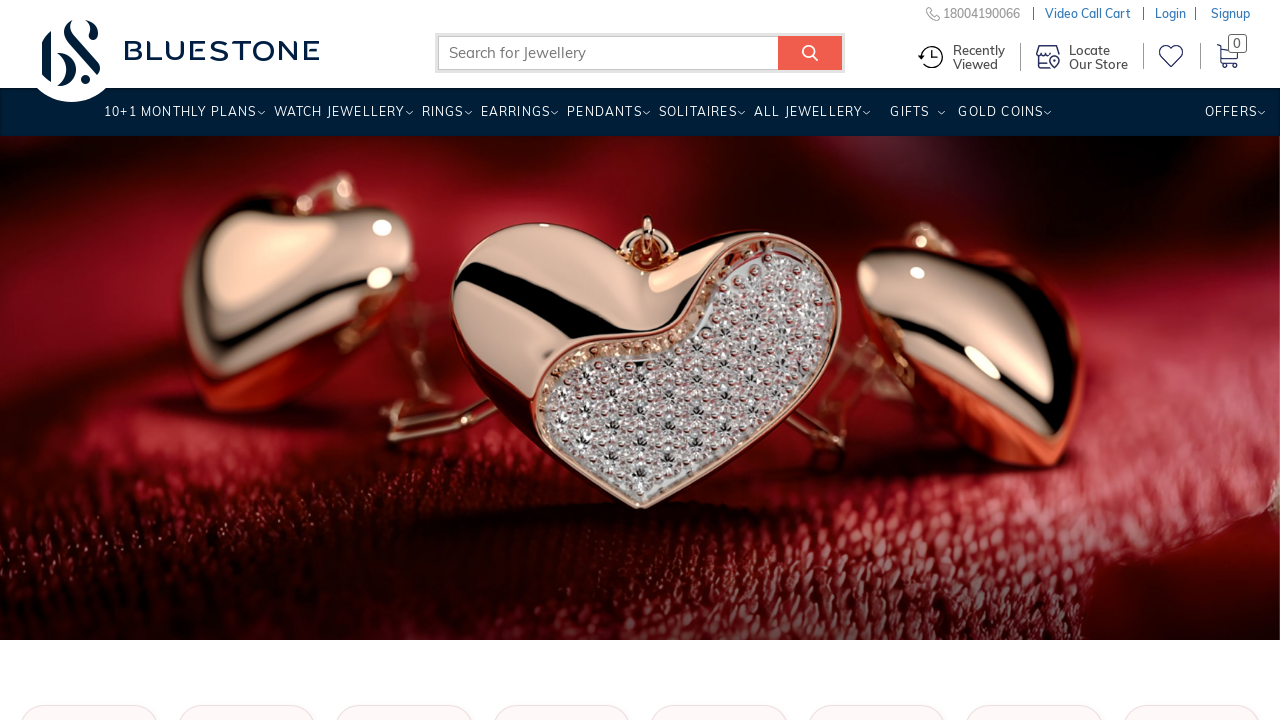

Filled search input with 'rings' on input.form-text.typeahead
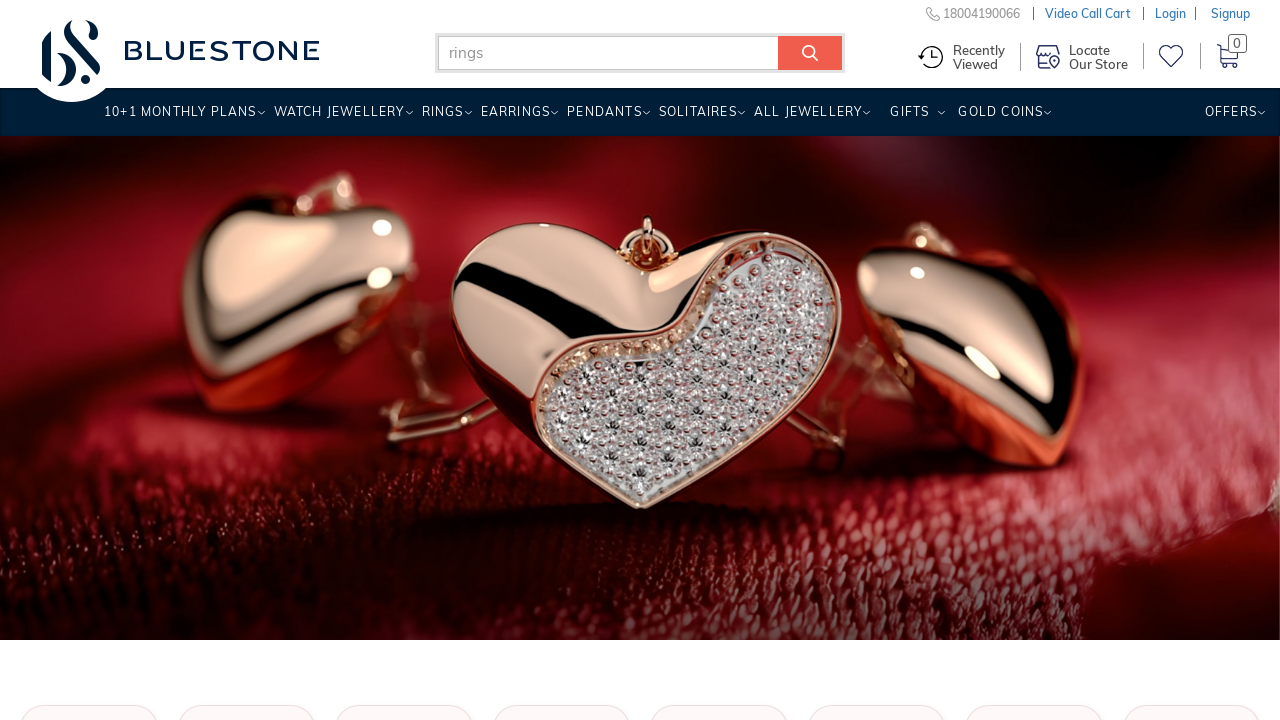

Pressed Enter to submit search
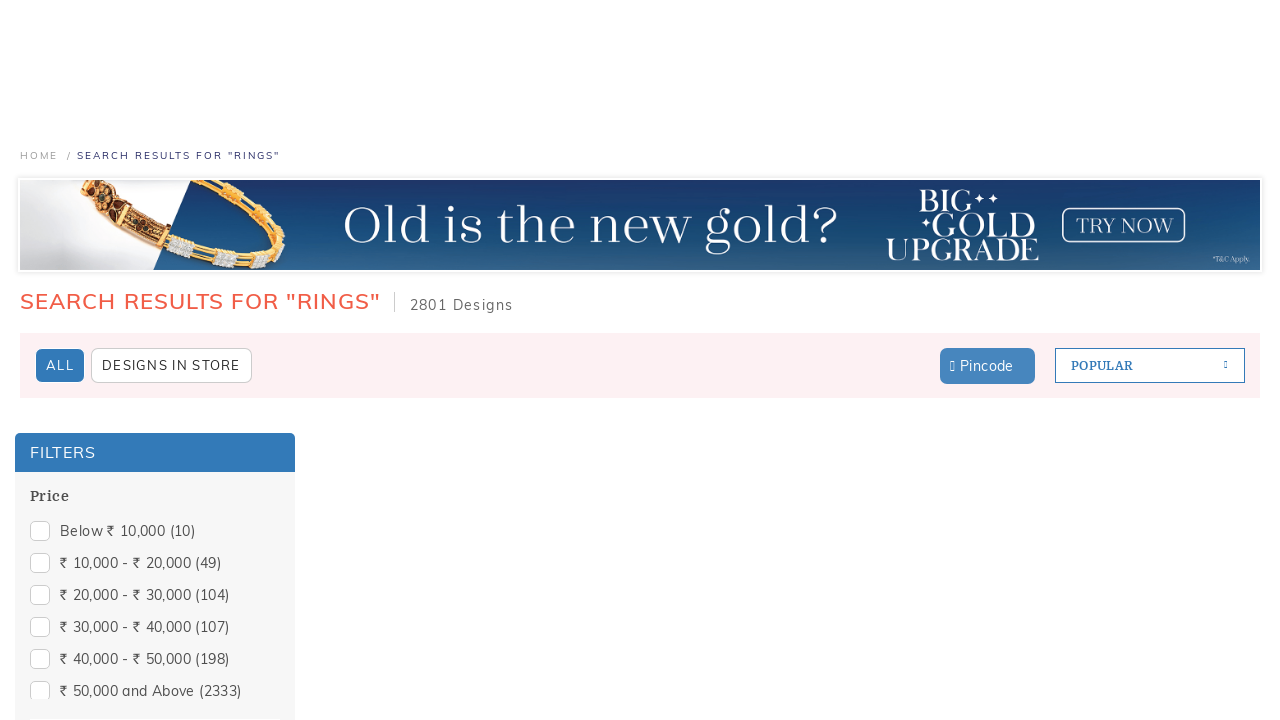

Waited for network idle - search results loaded
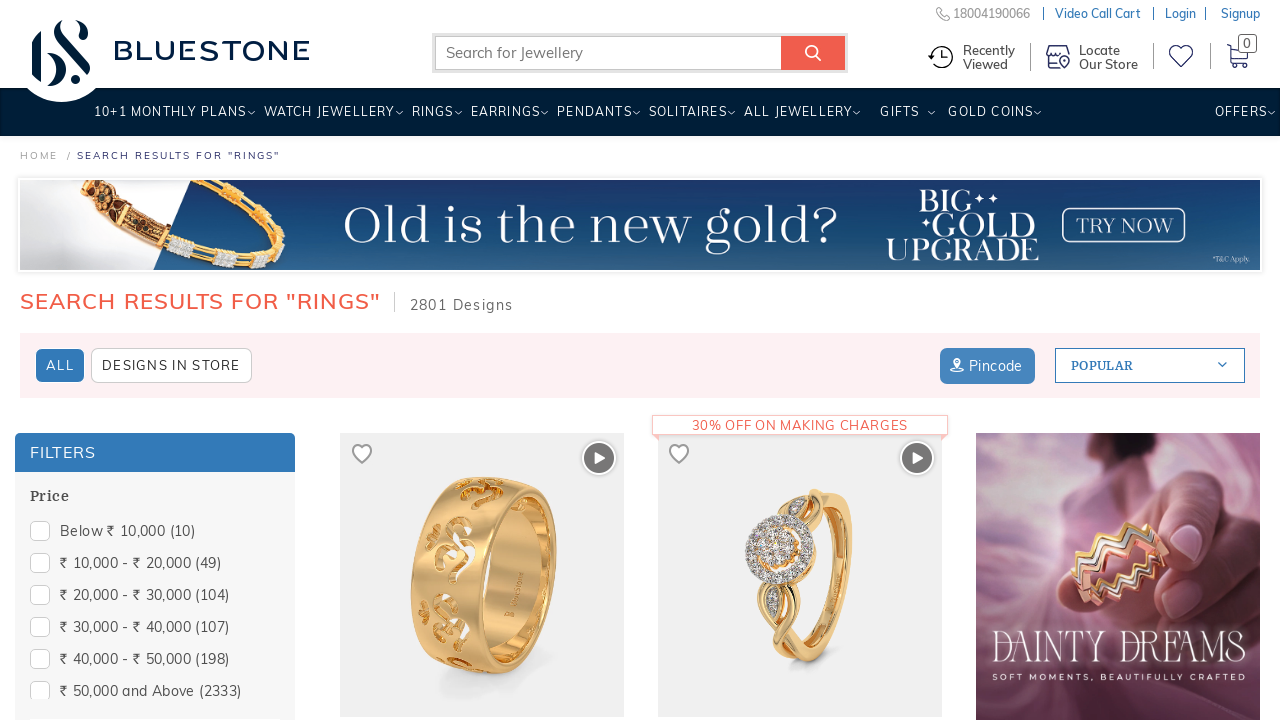

Clicked Gender filter at (57, 445) on xpath=//span[contains(.,'Gender')]/span
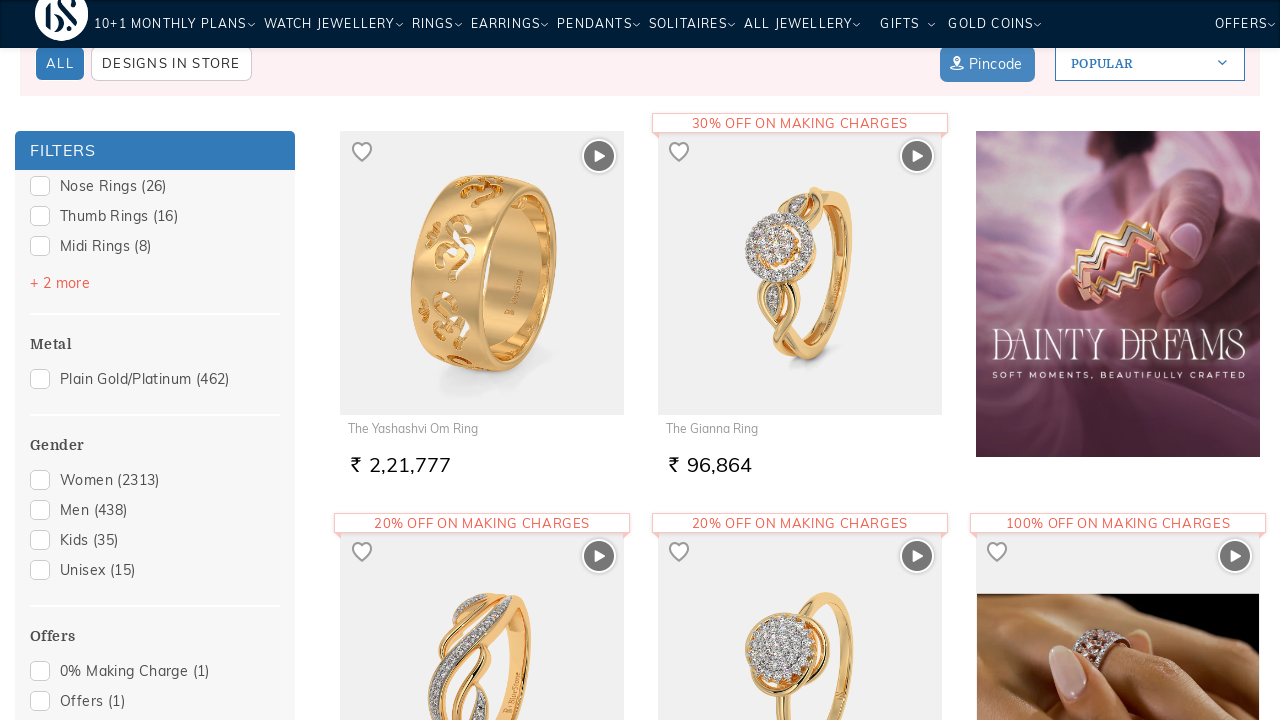

Waited for gender filter options to appear
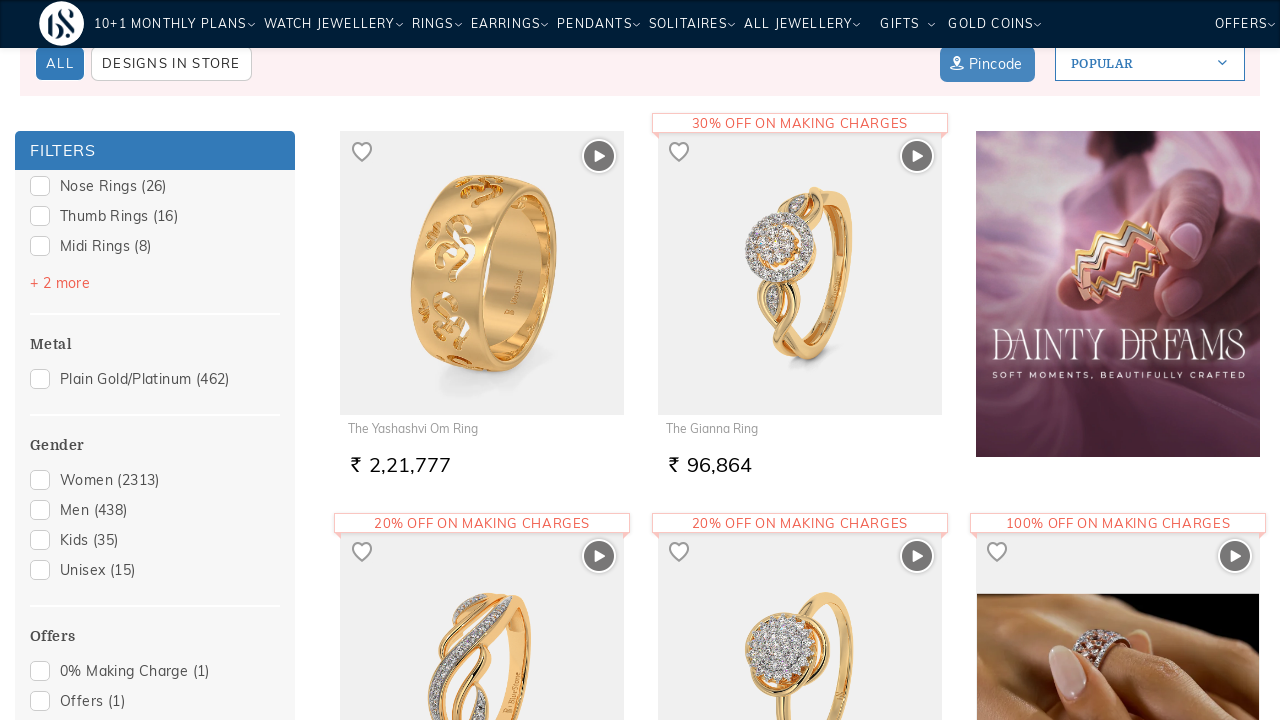

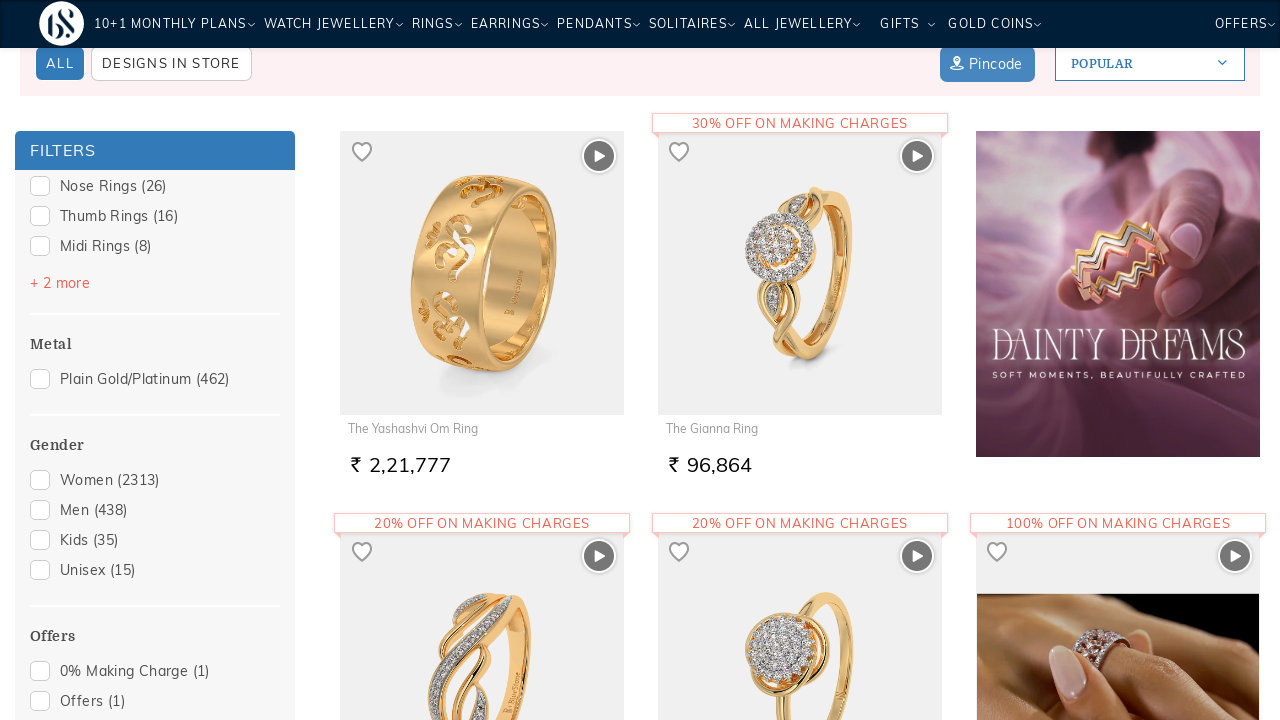